Tests JavaScript alert handling by clicking a button that triggers an alert, accepting it, and verifying the result message.

Starting URL: https://the-internet.herokuapp.com/javascript_alerts

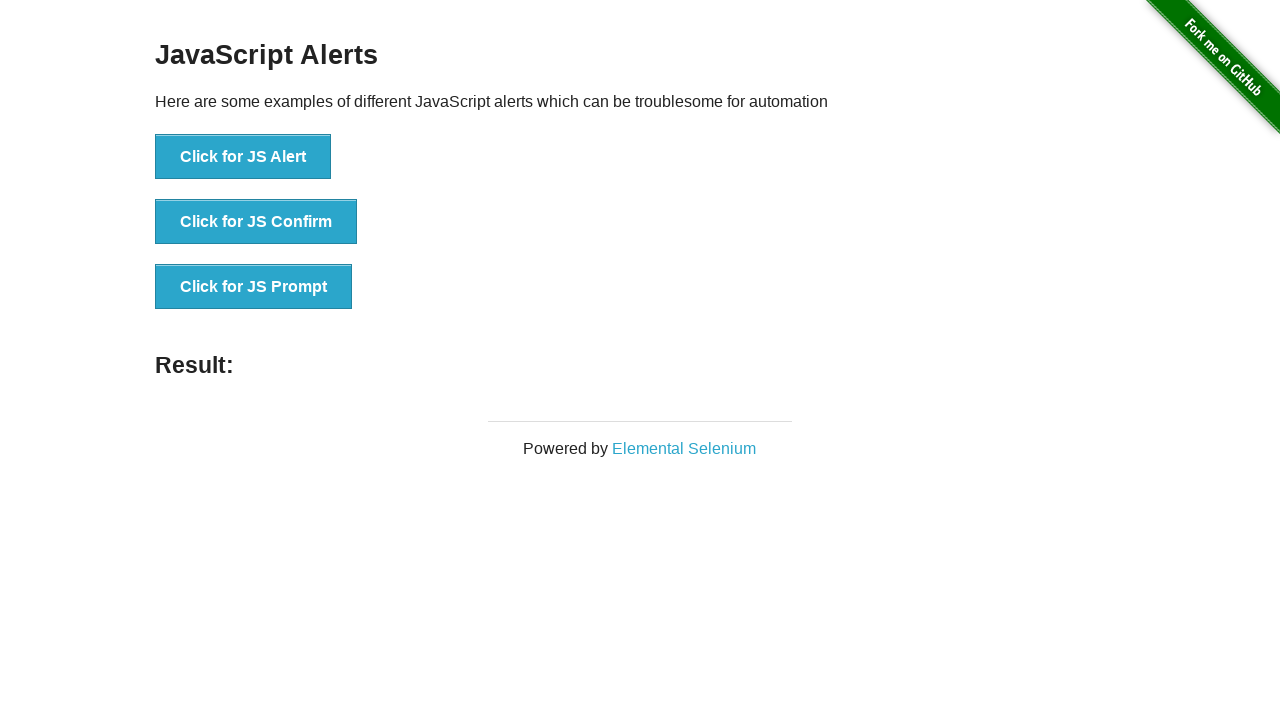

Clicked 'Click for JS Alert' button to trigger alert at (243, 157) on internal:text="Click for JS Alert"s
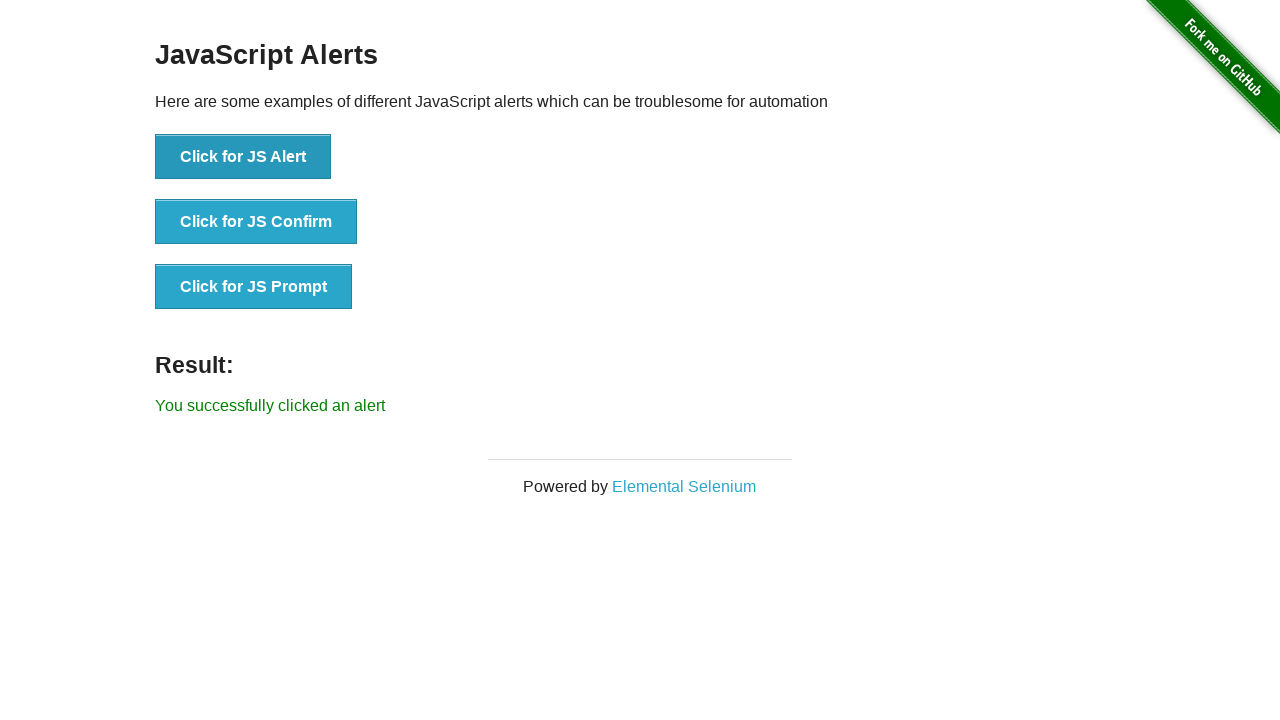

Checked for dialog element
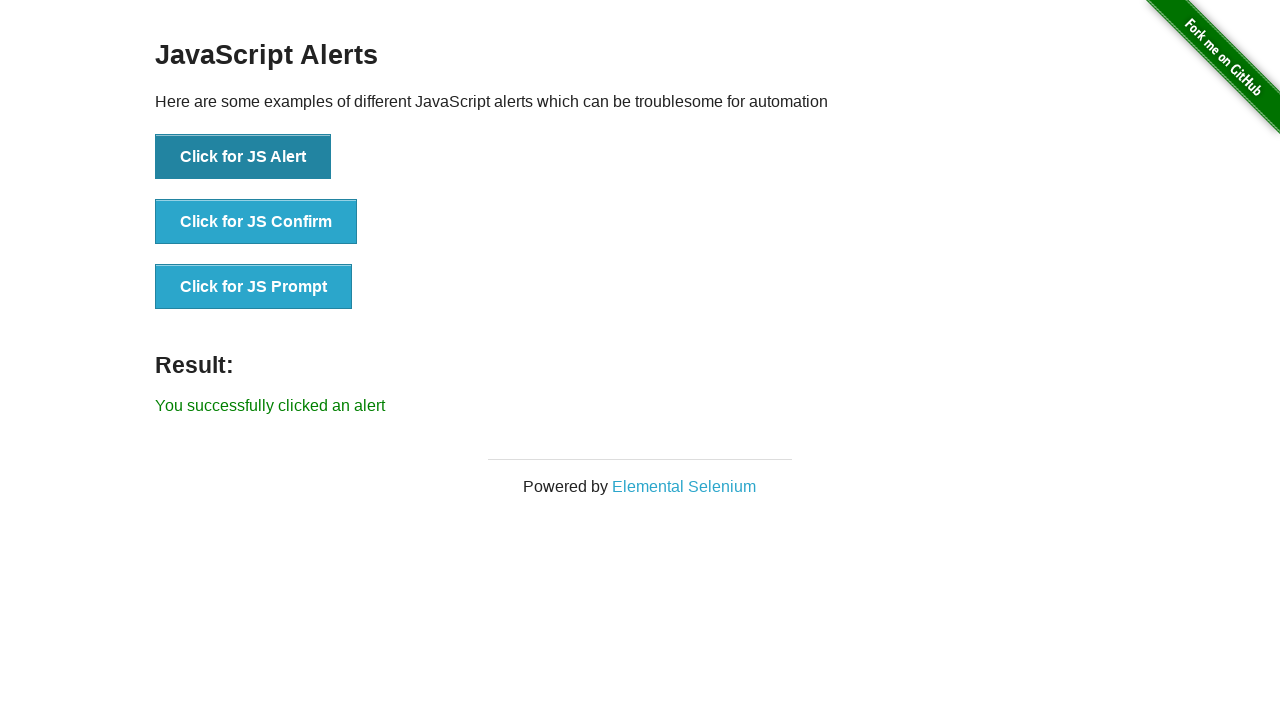

Set up dialog handler to automatically accept alerts
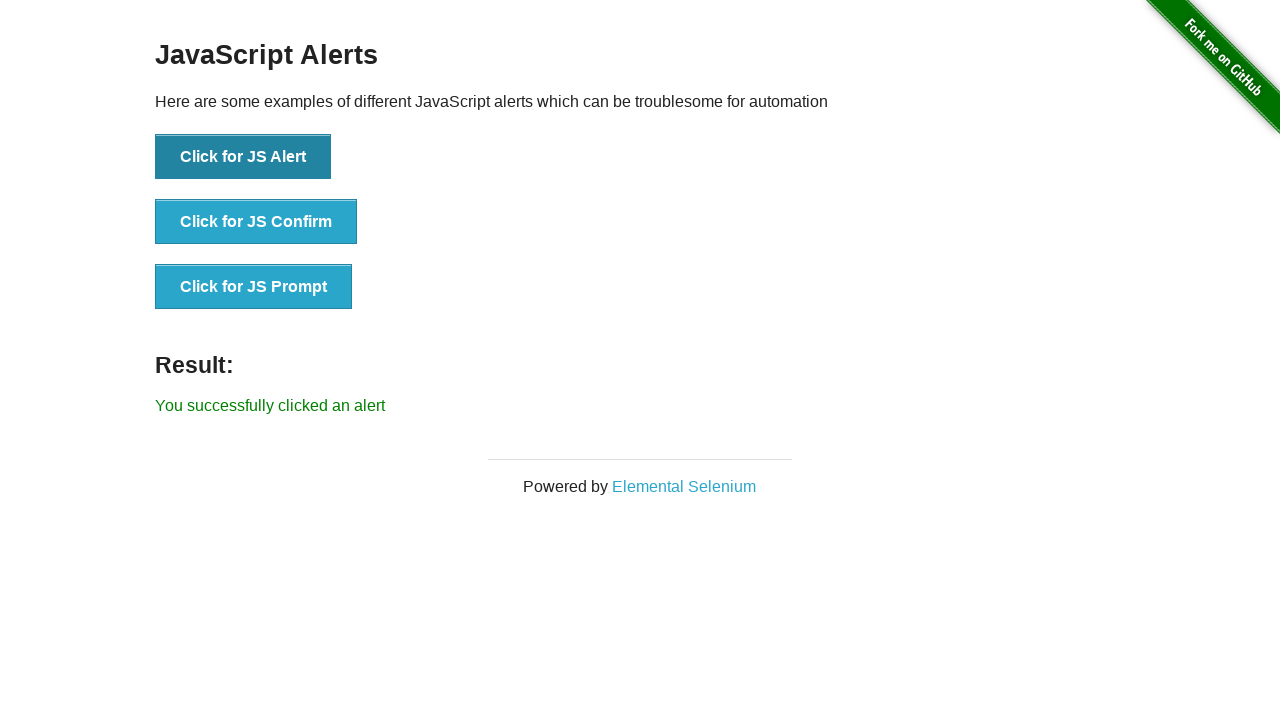

Clicked 'Click for JS Alert' button again to trigger and auto-accept alert at (243, 157) on internal:text="Click for JS Alert"s
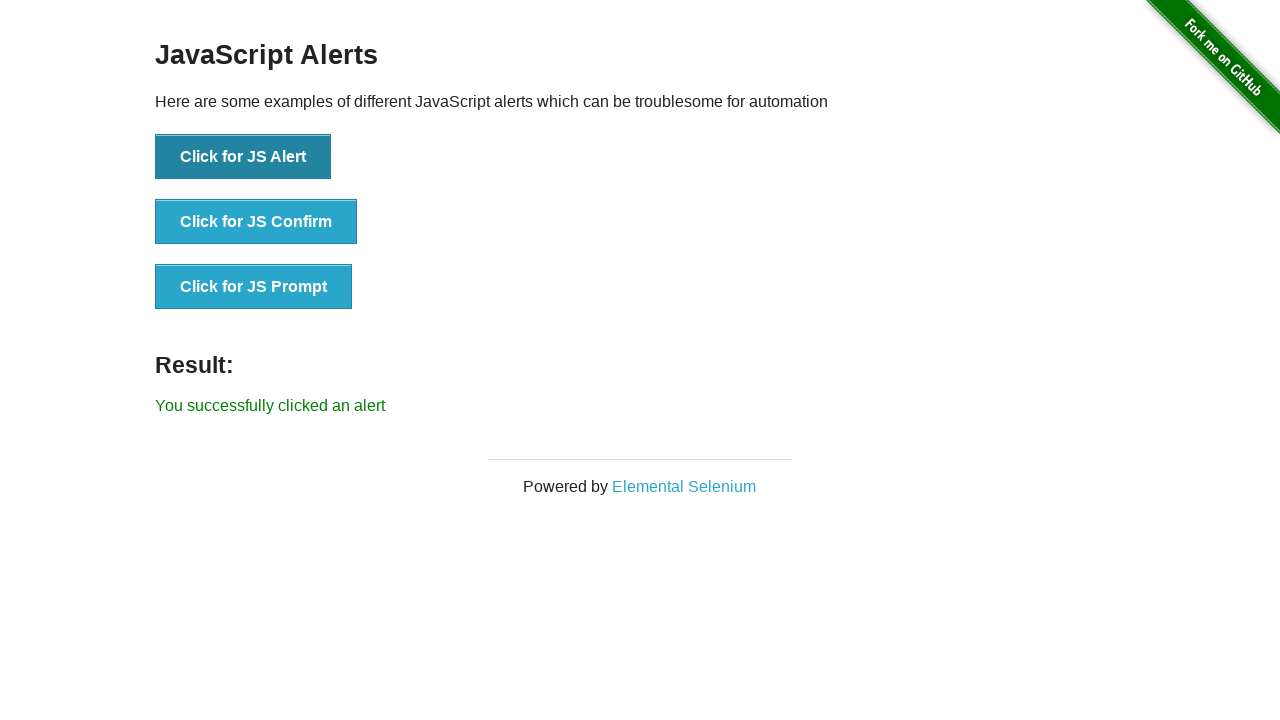

Waited for result message to appear
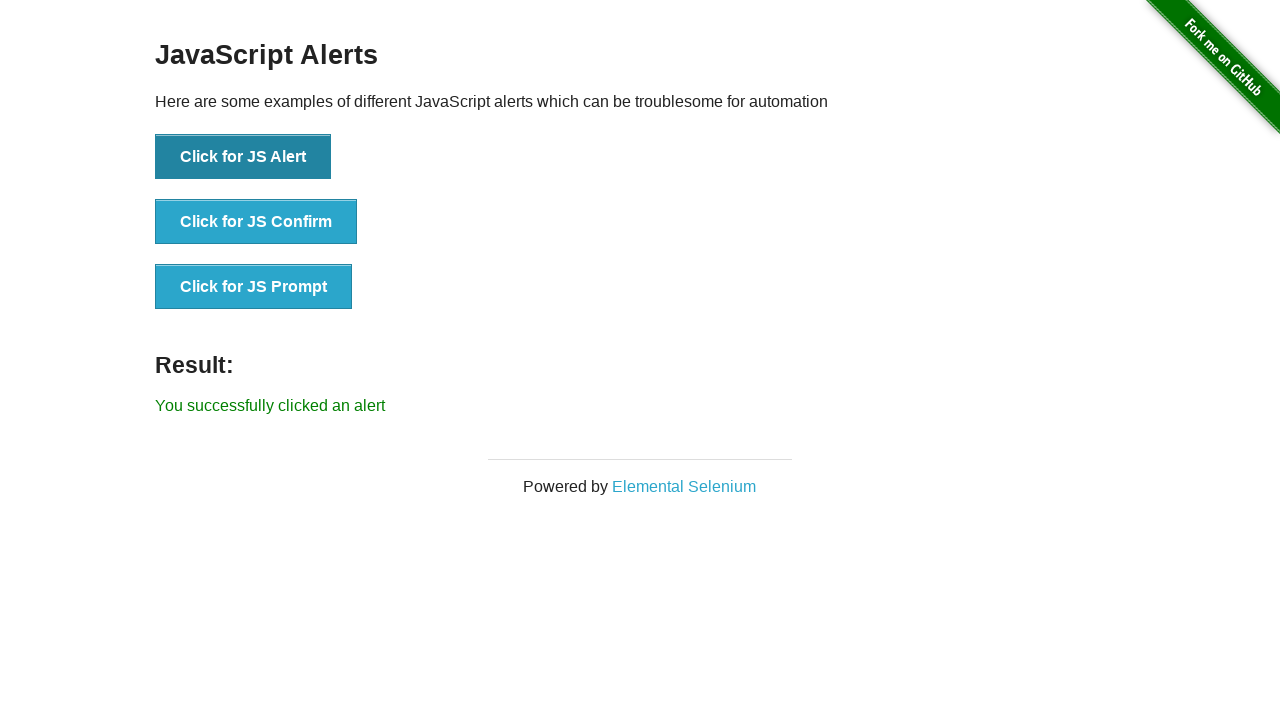

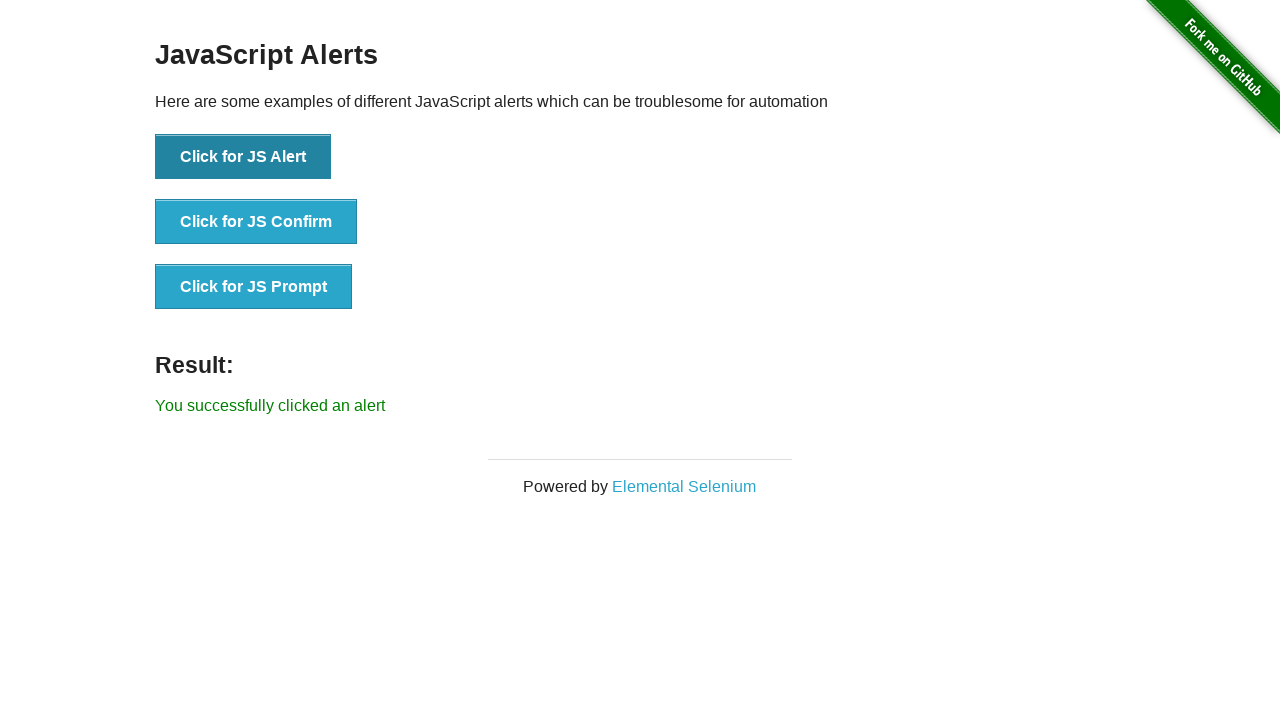